Tests dropdown selection functionality by selecting Option 1 and then Option 2 from a dropdown list

Starting URL: https://the-internet.herokuapp.com/dropdown

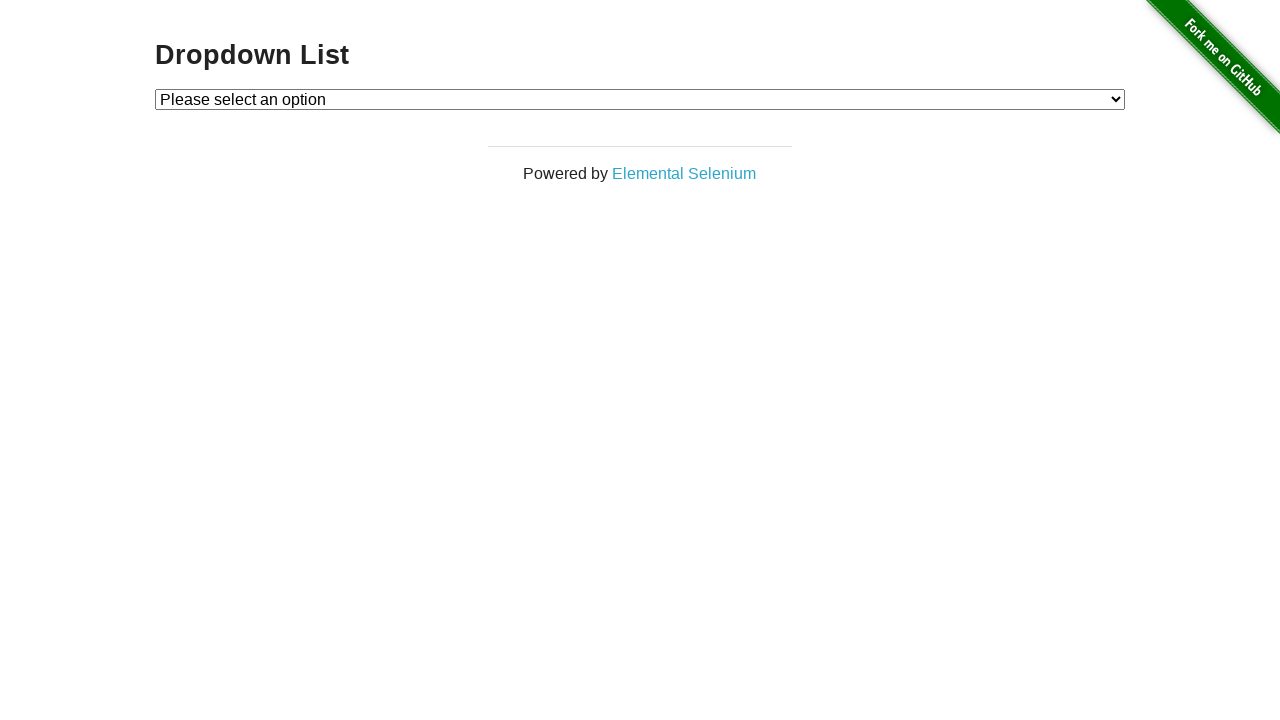

Waited for 'Dropdown List' heading to load
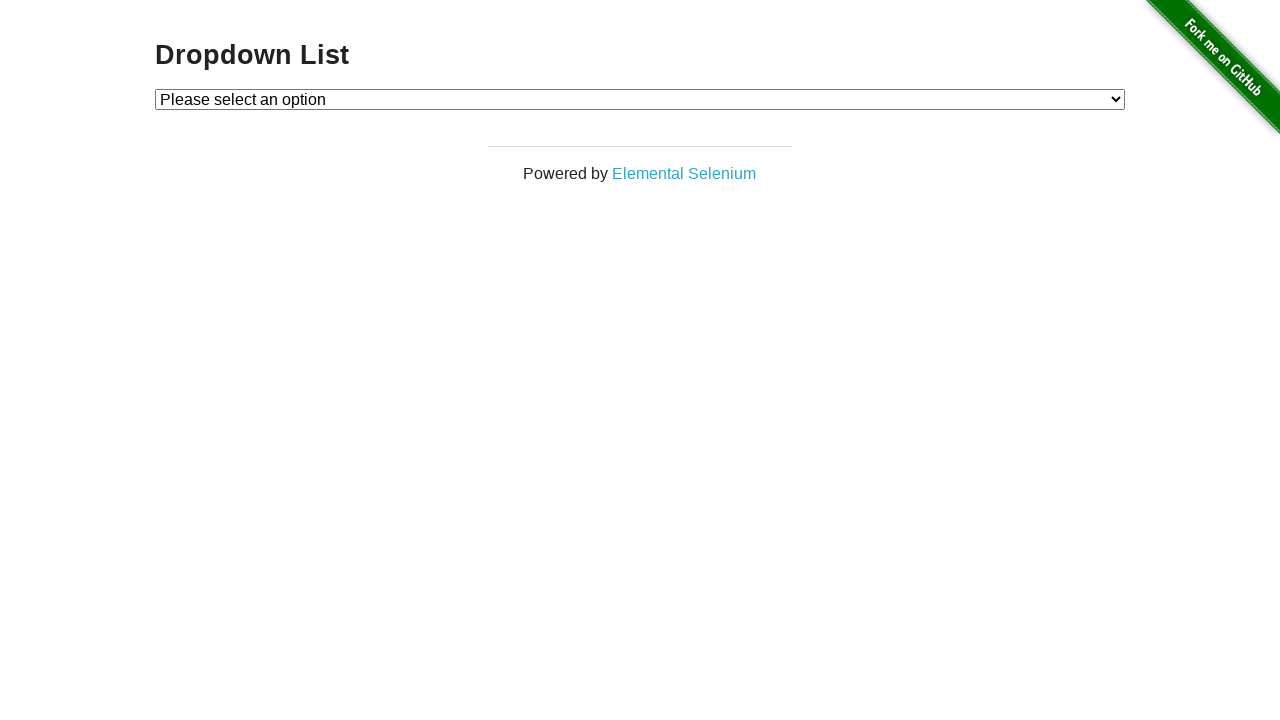

Verified dropdown element is displayed
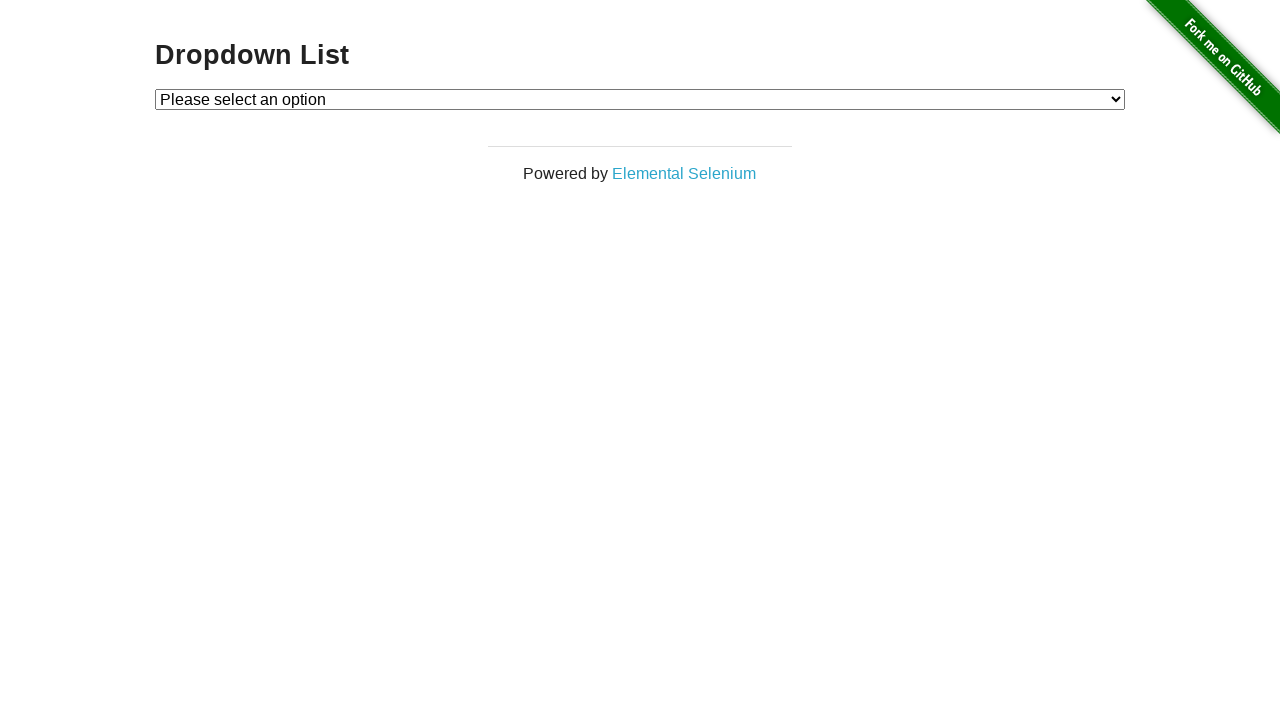

Selected Option 1 from dropdown on #dropdown
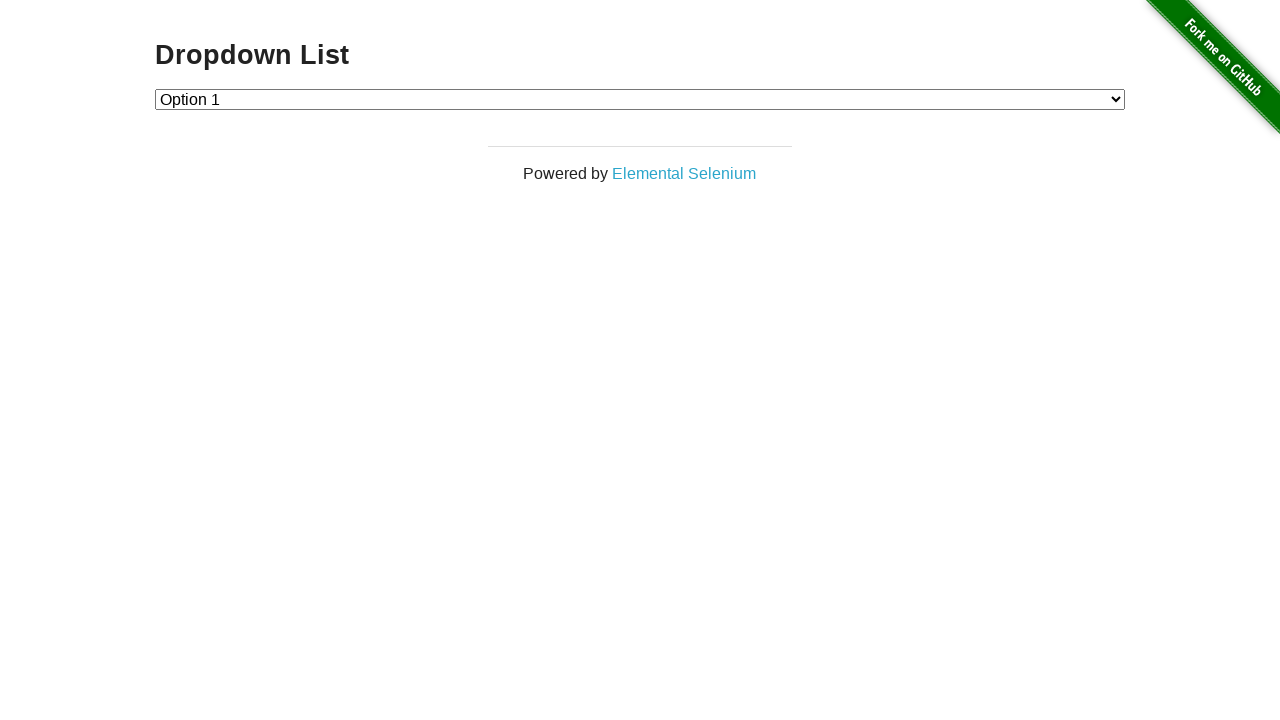

Selected Option 2 from dropdown on #dropdown
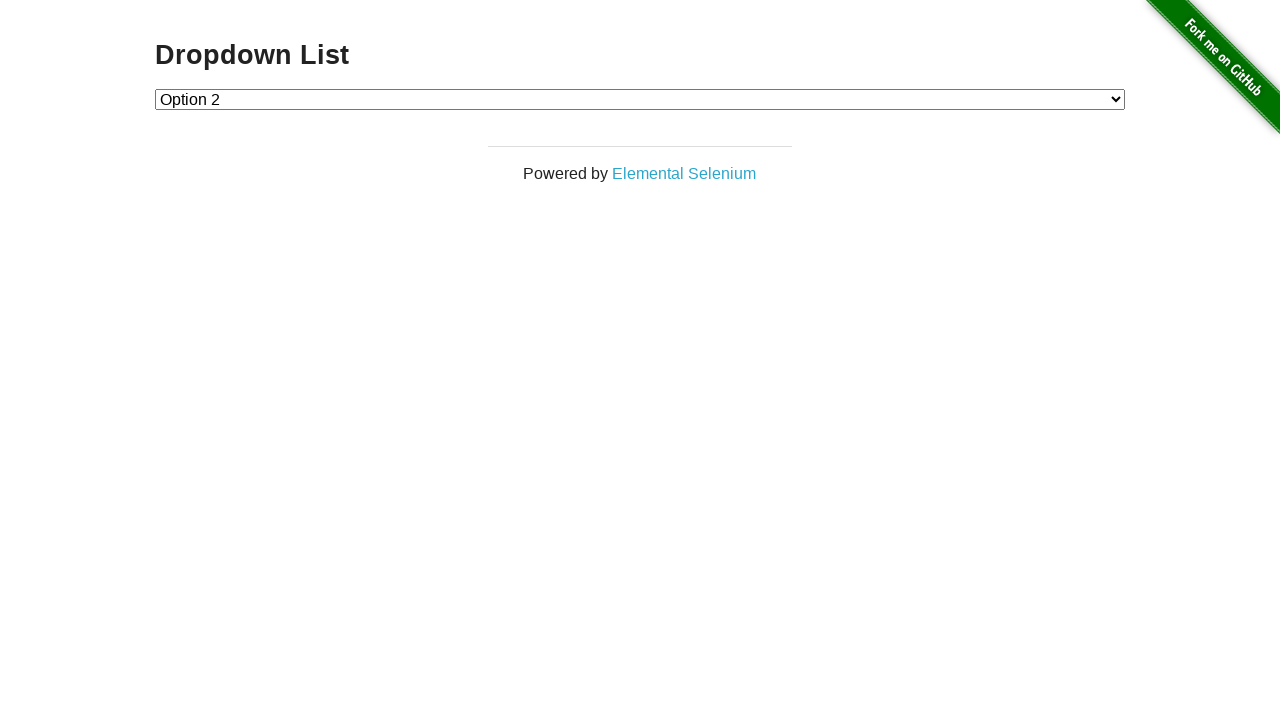

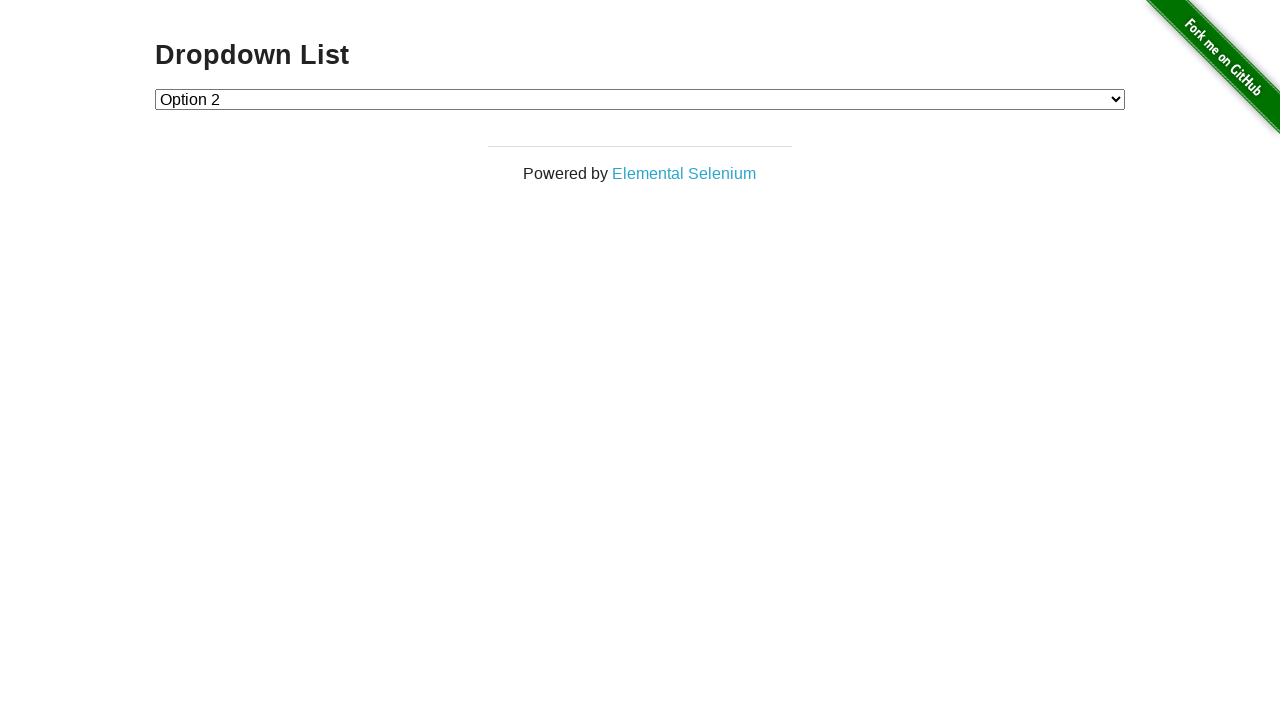